Tests alert handling by clicking a button that triggers a JavaScript alert and then accepting the alert dialog

Starting URL: https://formy-project.herokuapp.com/switch-window

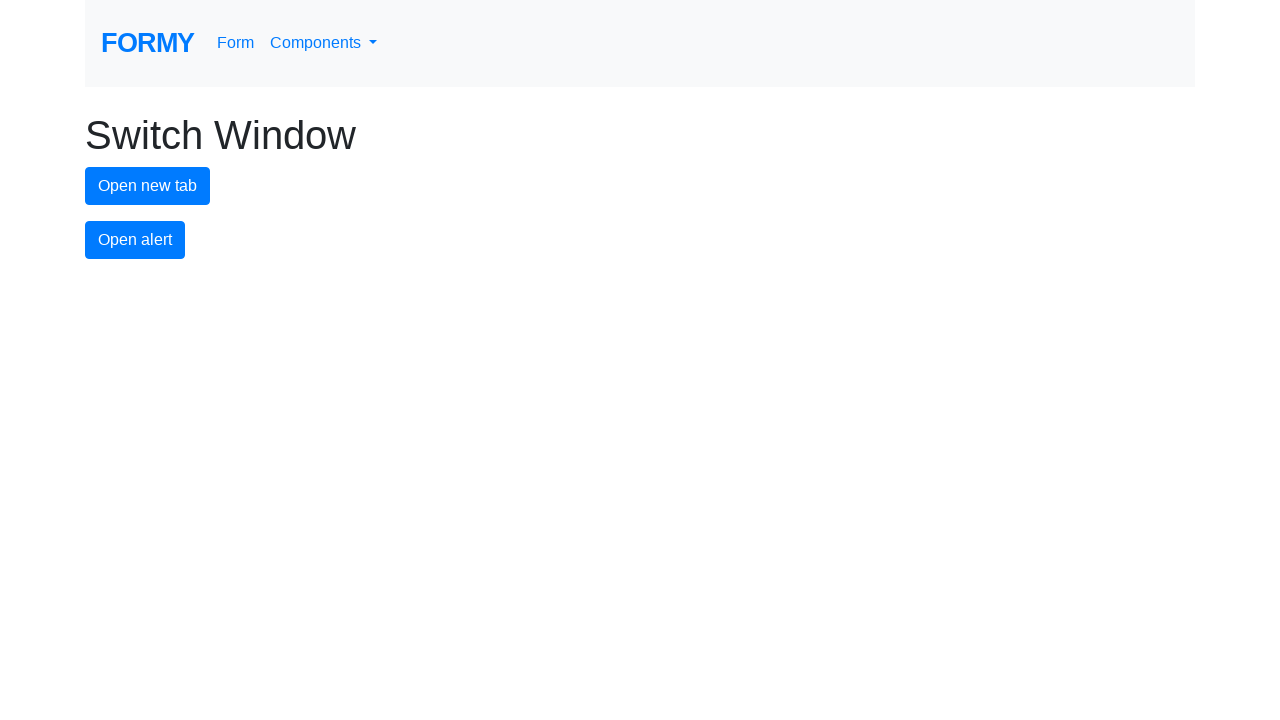

Clicked alert button to trigger JavaScript alert at (135, 240) on #alert-button
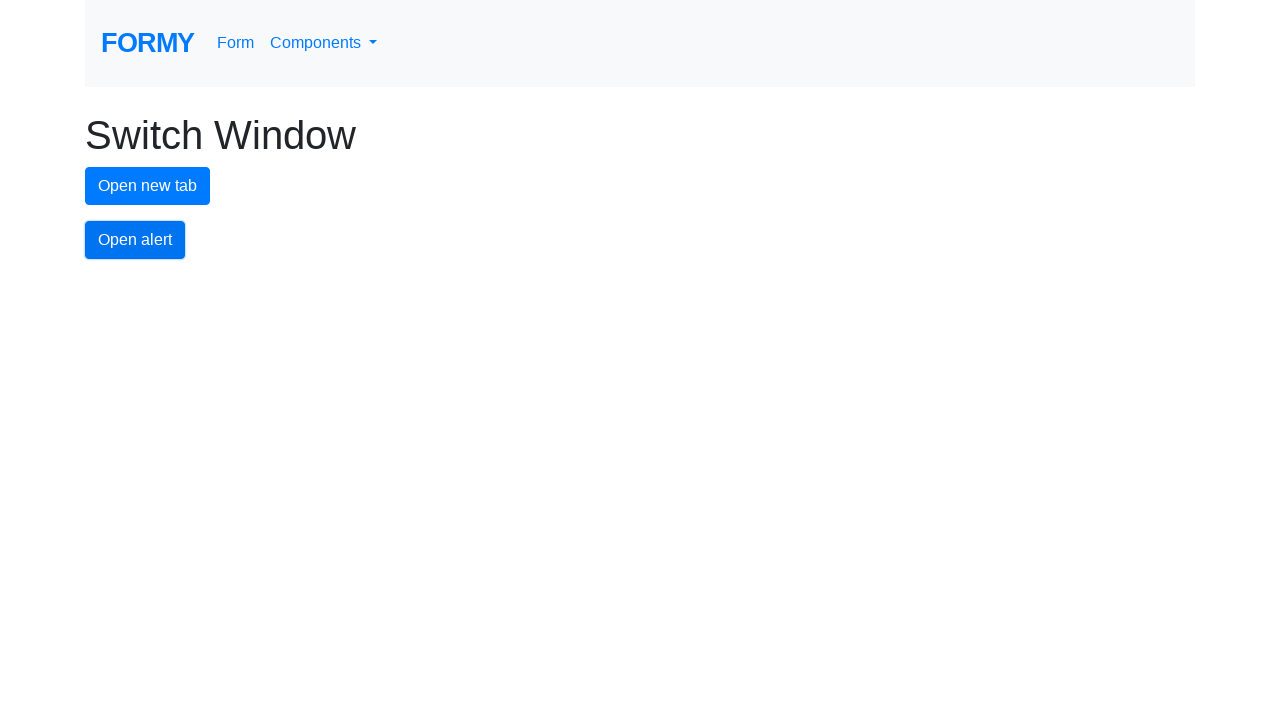

Set up dialog handler to accept alerts
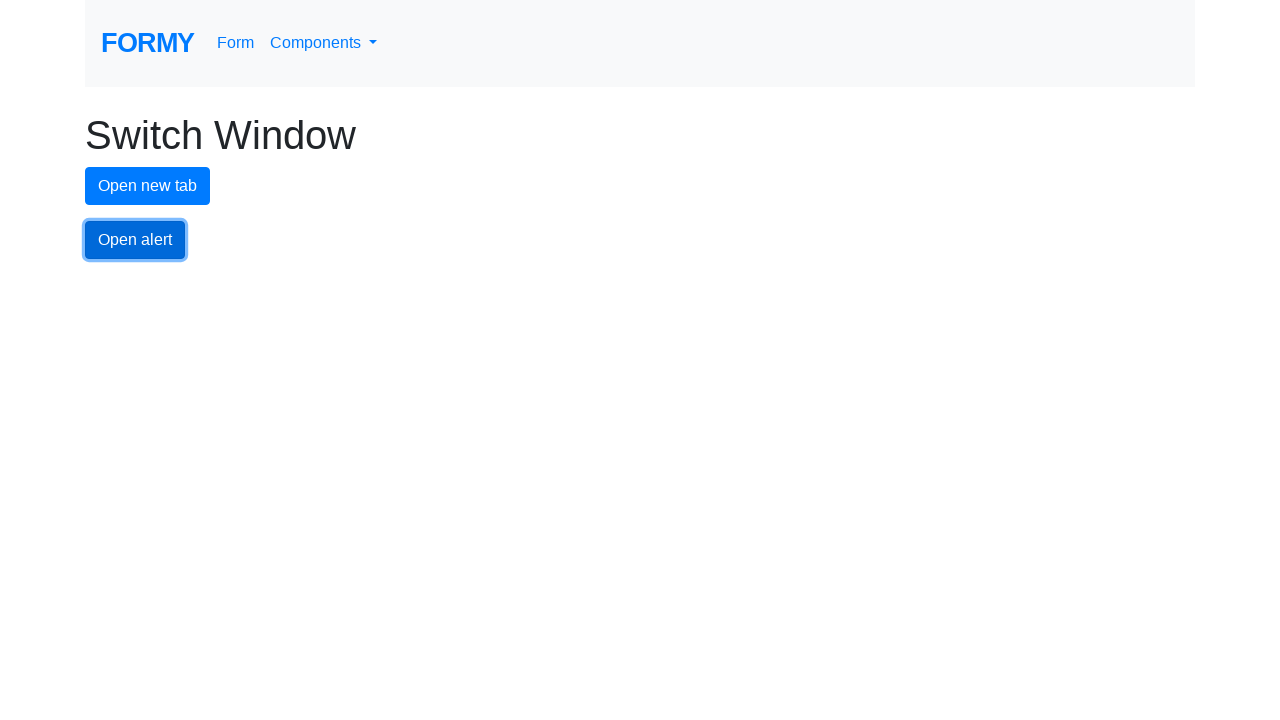

Set up one-time dialog handler to accept alert
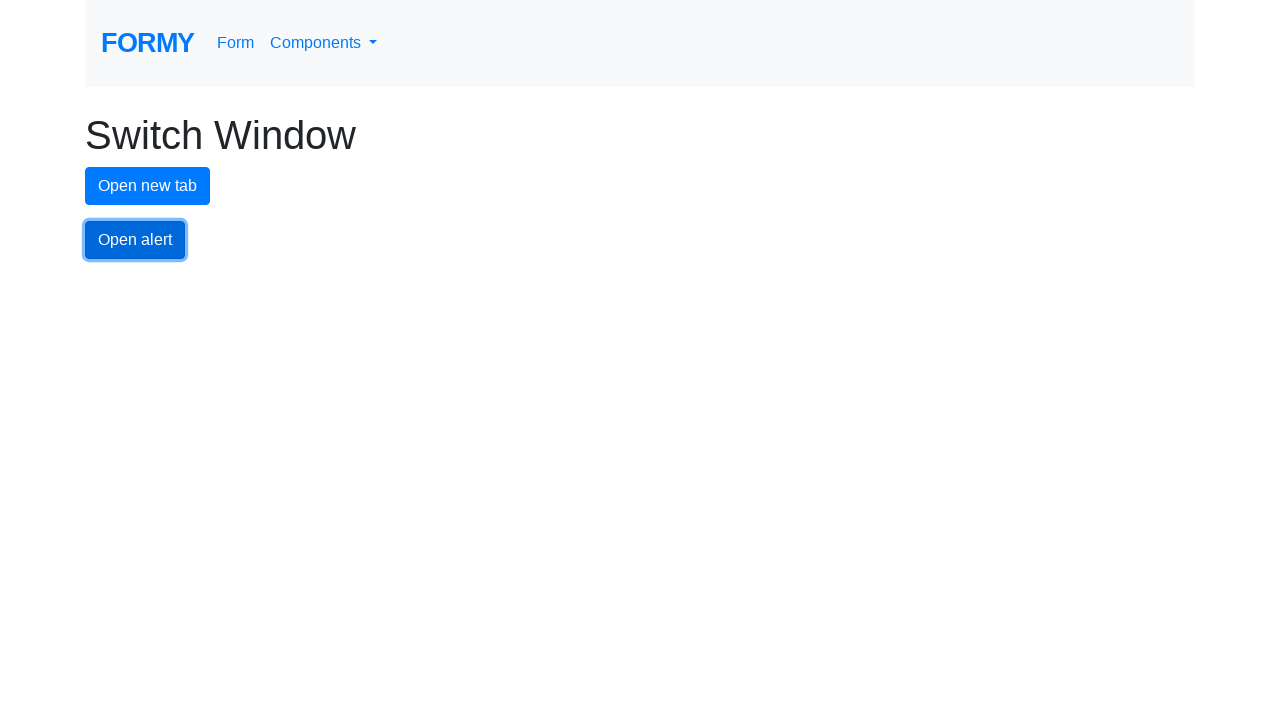

Clicked alert button to trigger alert dialog at (135, 240) on #alert-button
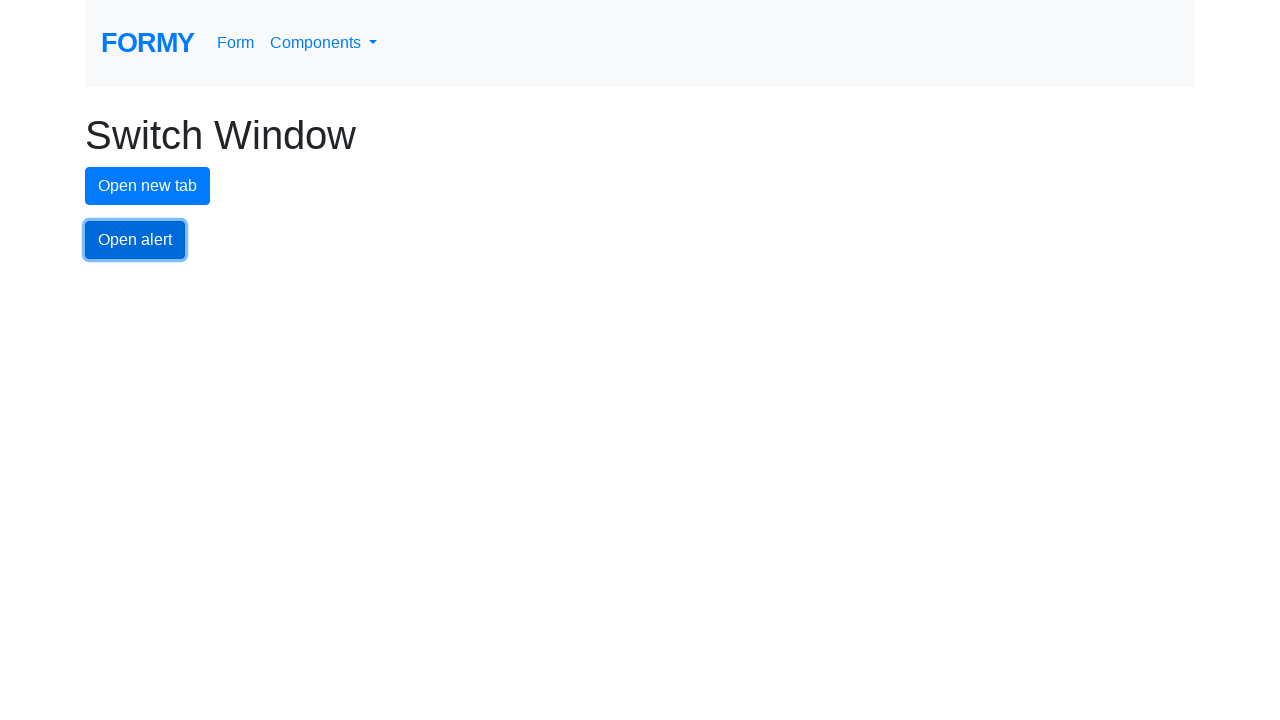

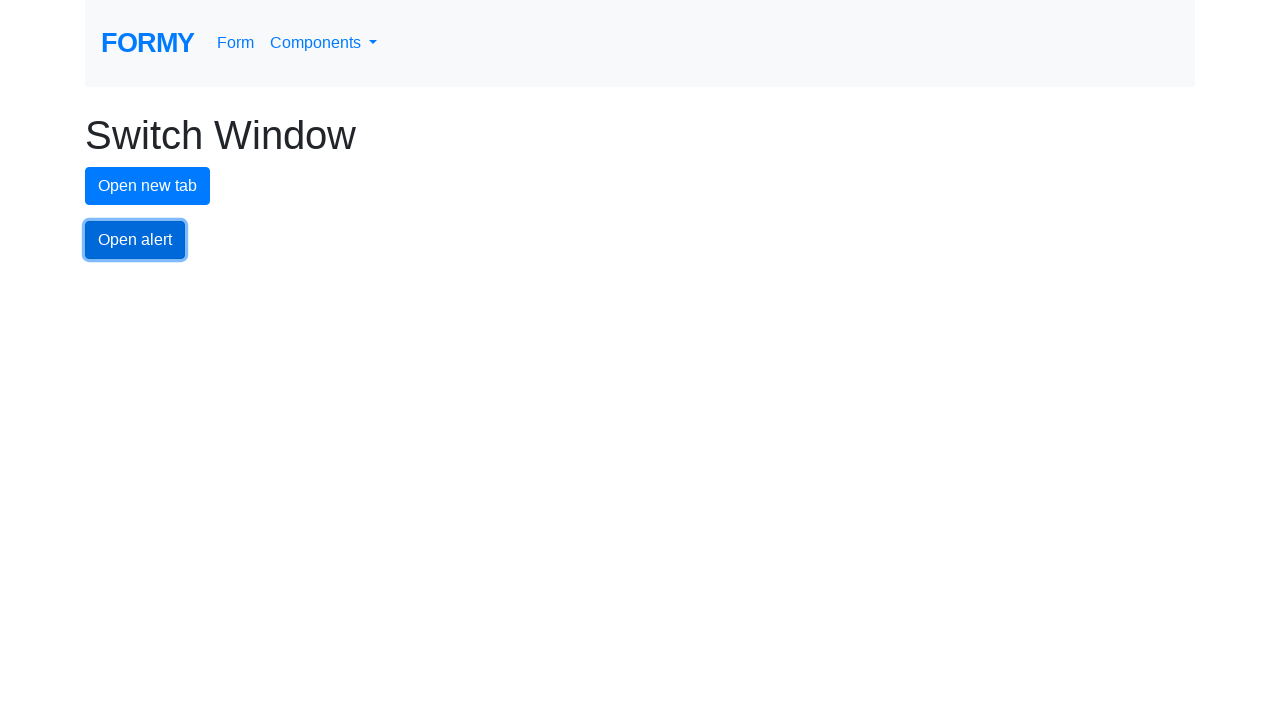